Navigates to example.com, selects an anchor element using query_selector, and clicks on it to navigate to the linked page.

Starting URL: https://example.com

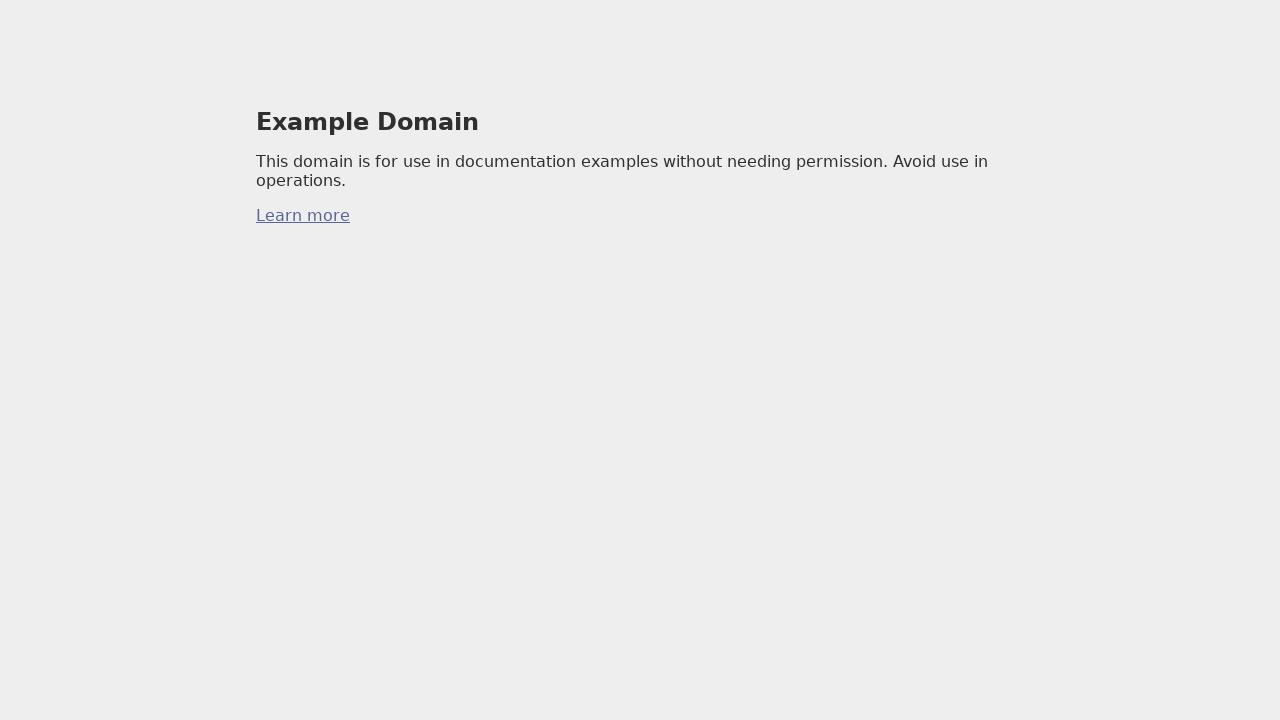

Navigated to https://example.com
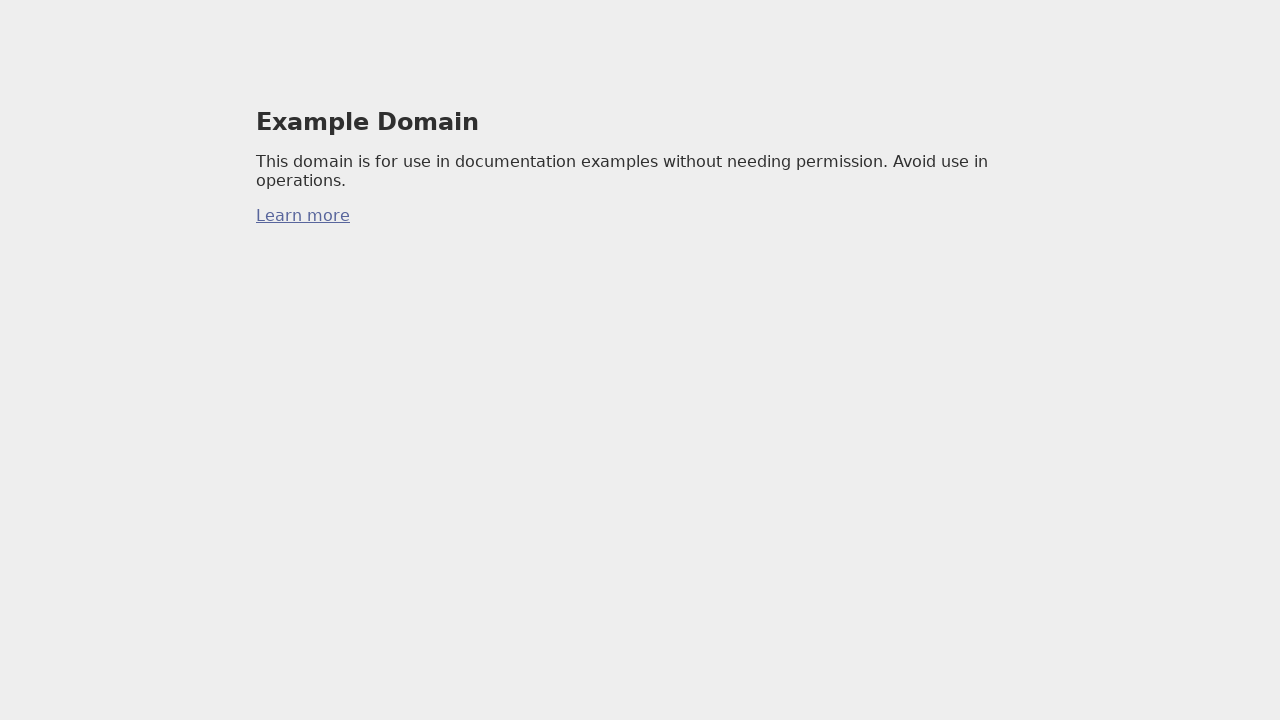

Selected anchor element using query_selector
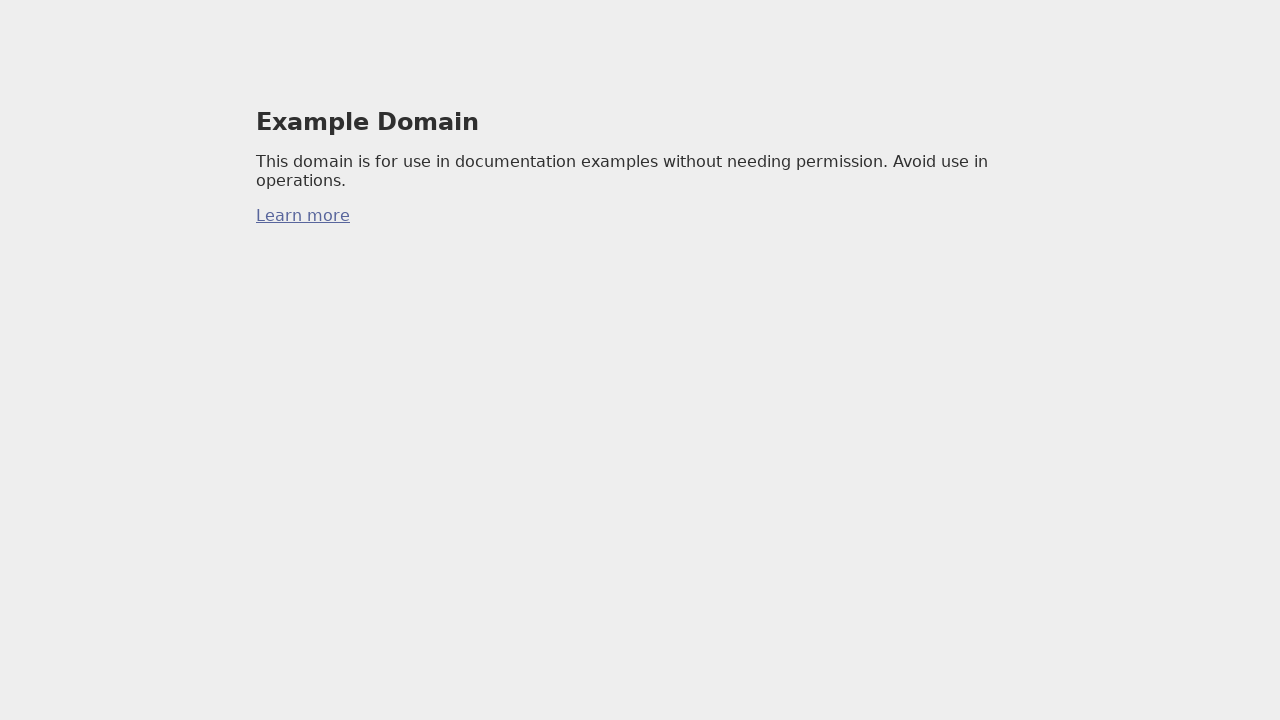

Clicked anchor element to navigate to linked page
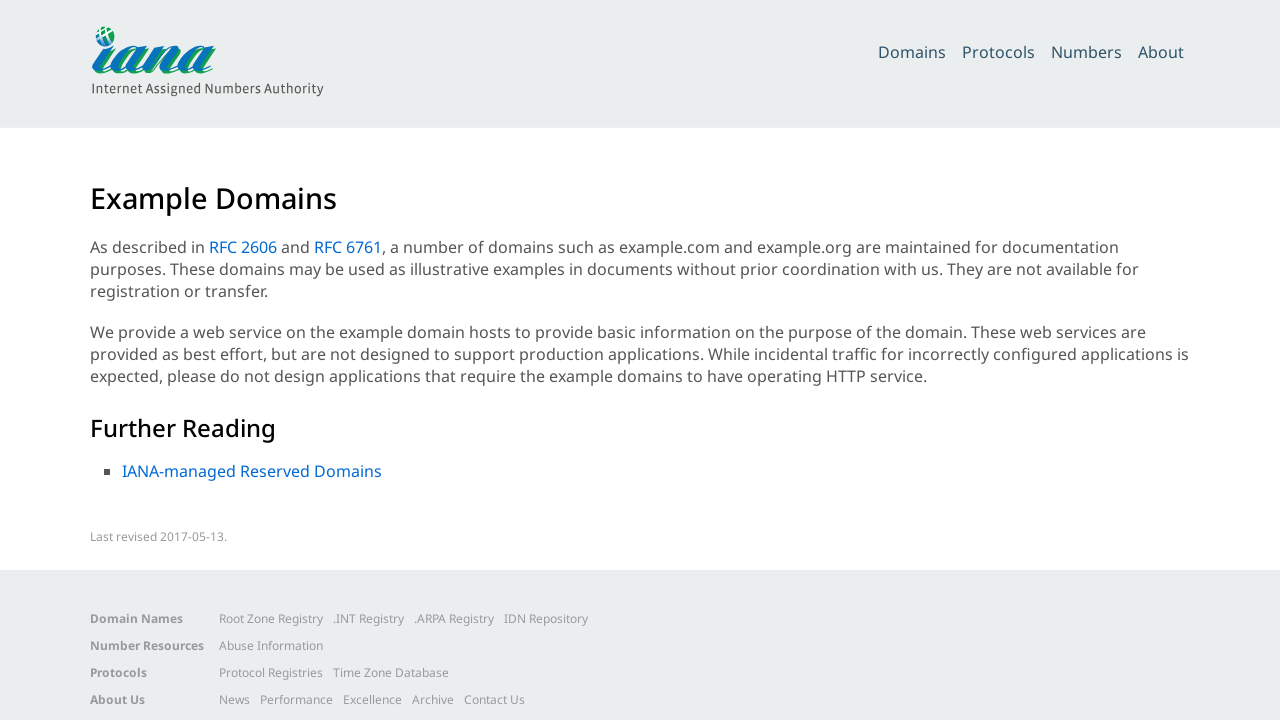

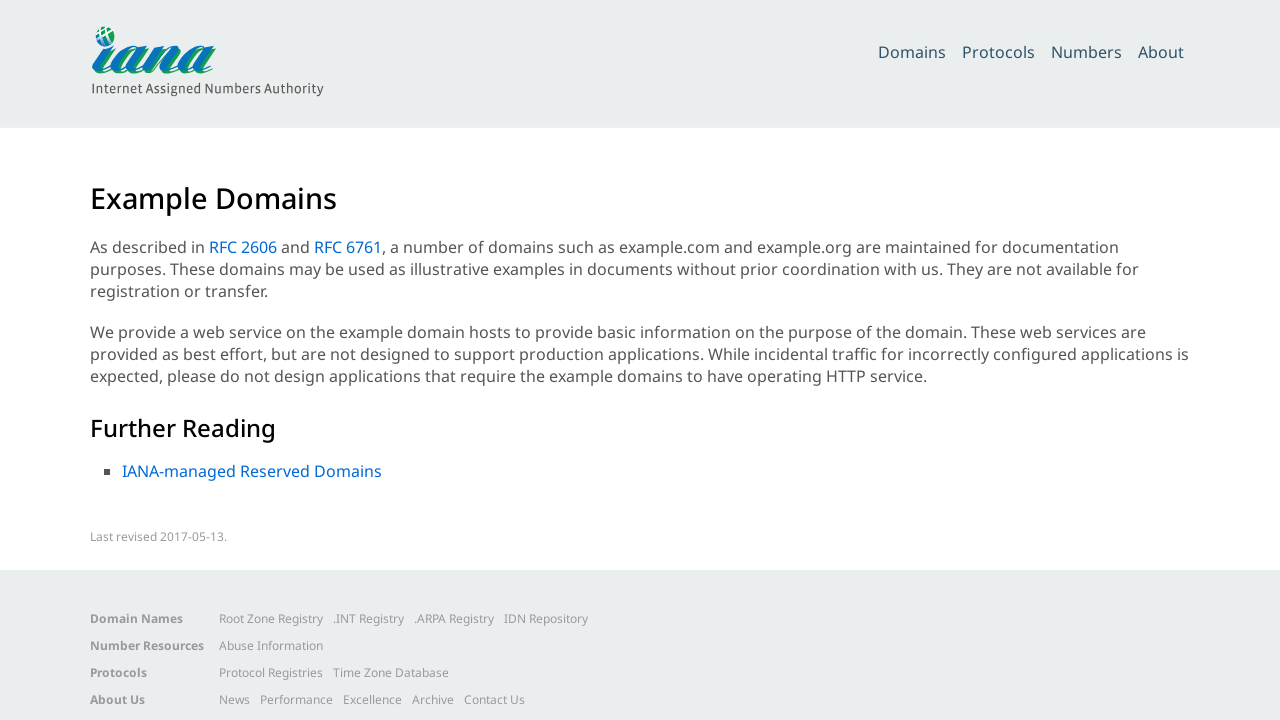